Tests iframe navigation by switching into nested iframes and clicking a JavaScript tutorial link

Starting URL: https://www.w3schools.com/tags/tryit.asp?filename=tryhtml_iframe

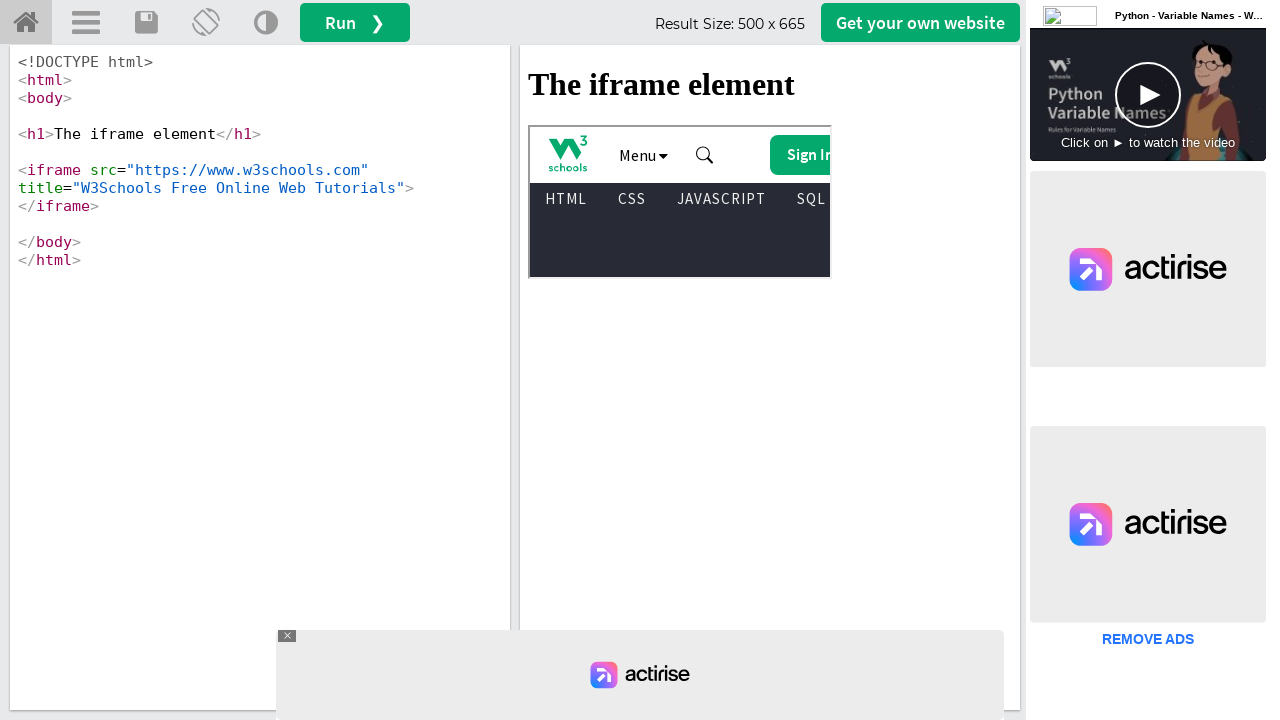

Located the result iframe (#iframeResult)
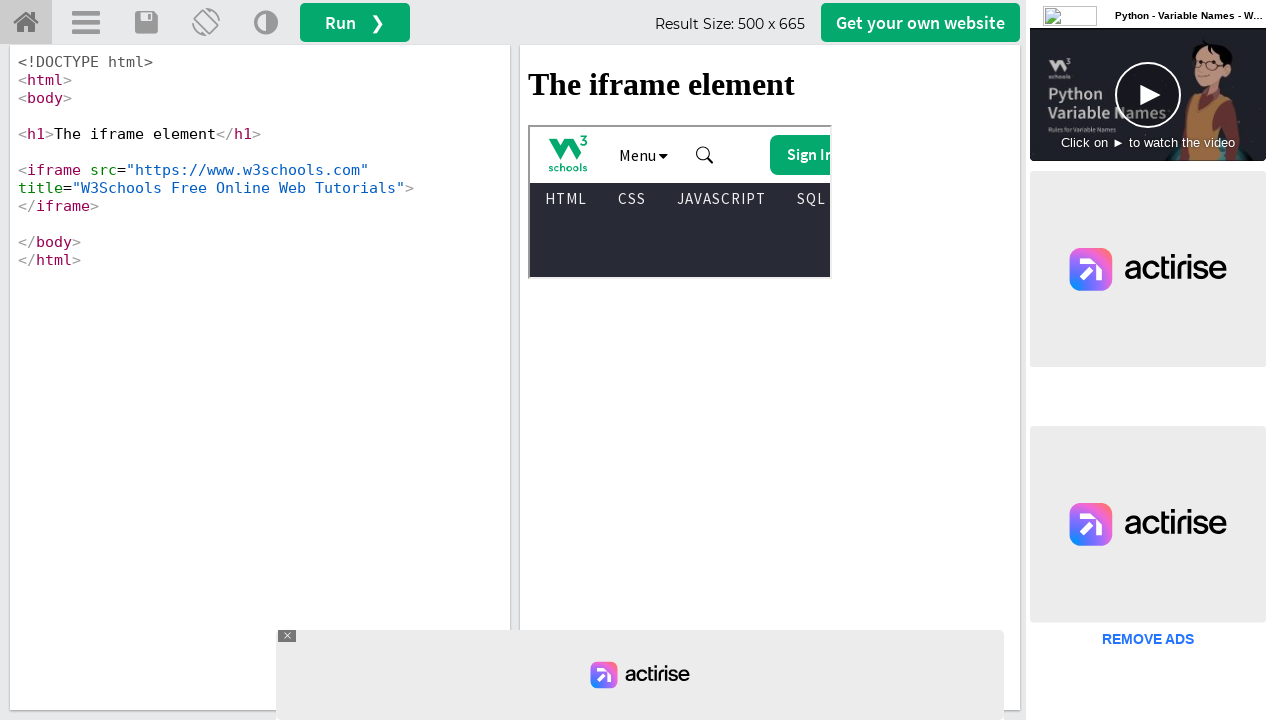

Located the nested iframe (W3Schools Free Online Web Tutorials)
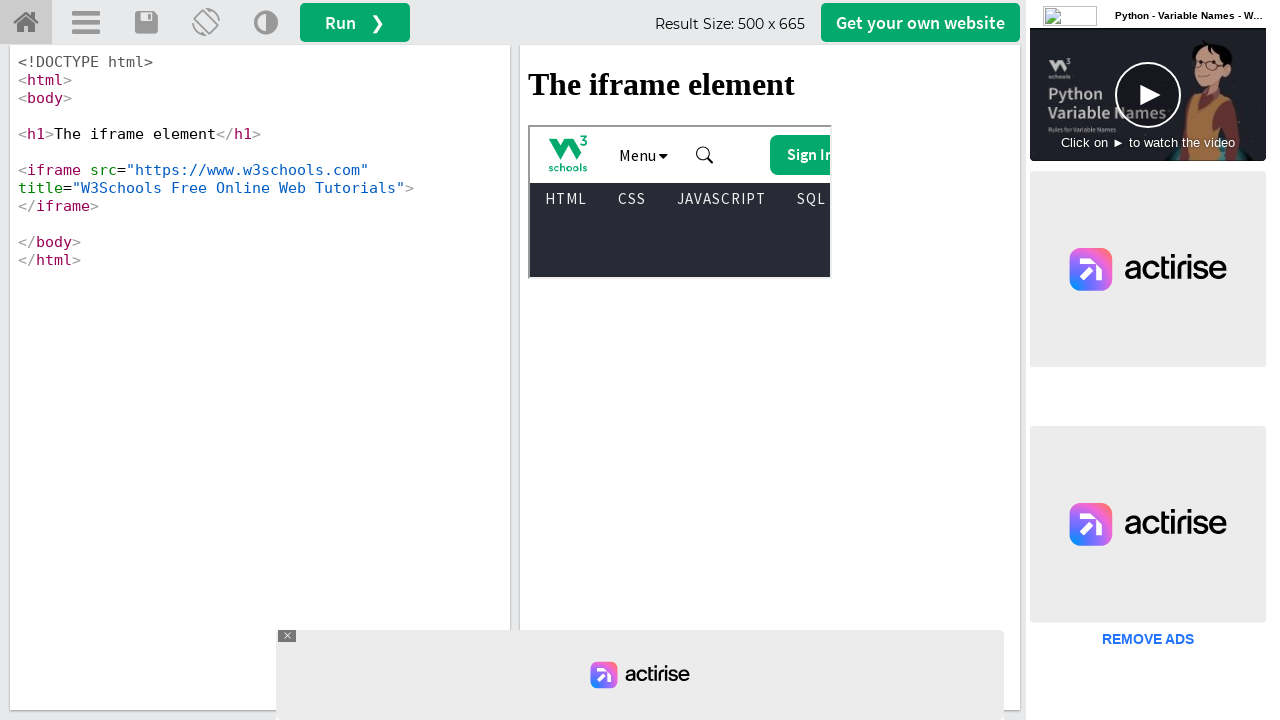

Clicked the JavaScript Tutorial link inside the nested iframe at (722, 199) on #iframeResult >> internal:control=enter-frame >> iframe[title='W3Schools Free On
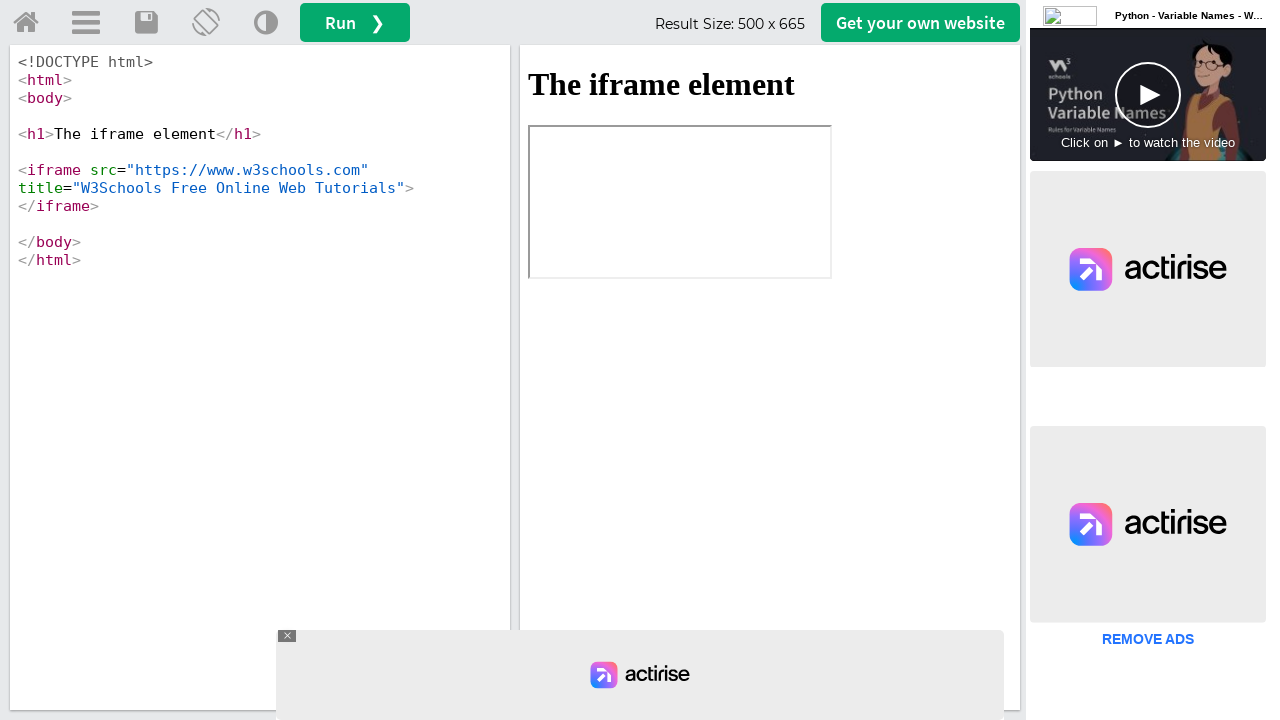

Waited 2 seconds for navigation to complete
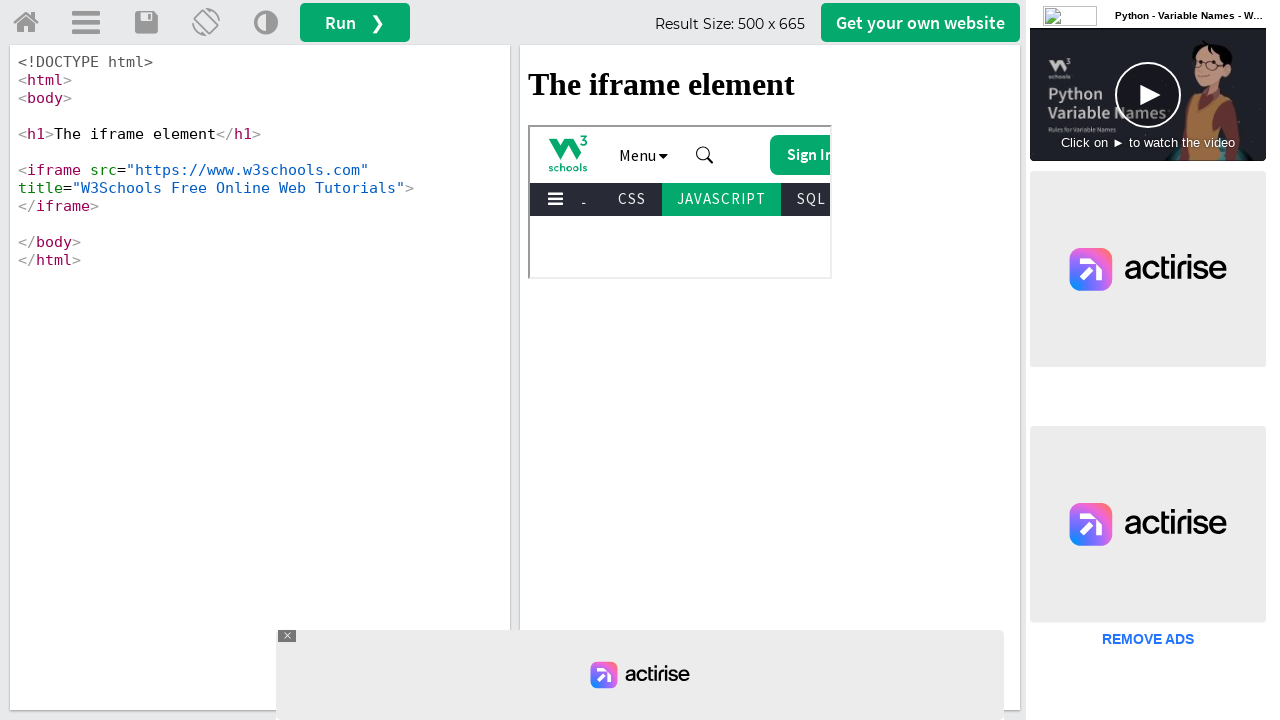

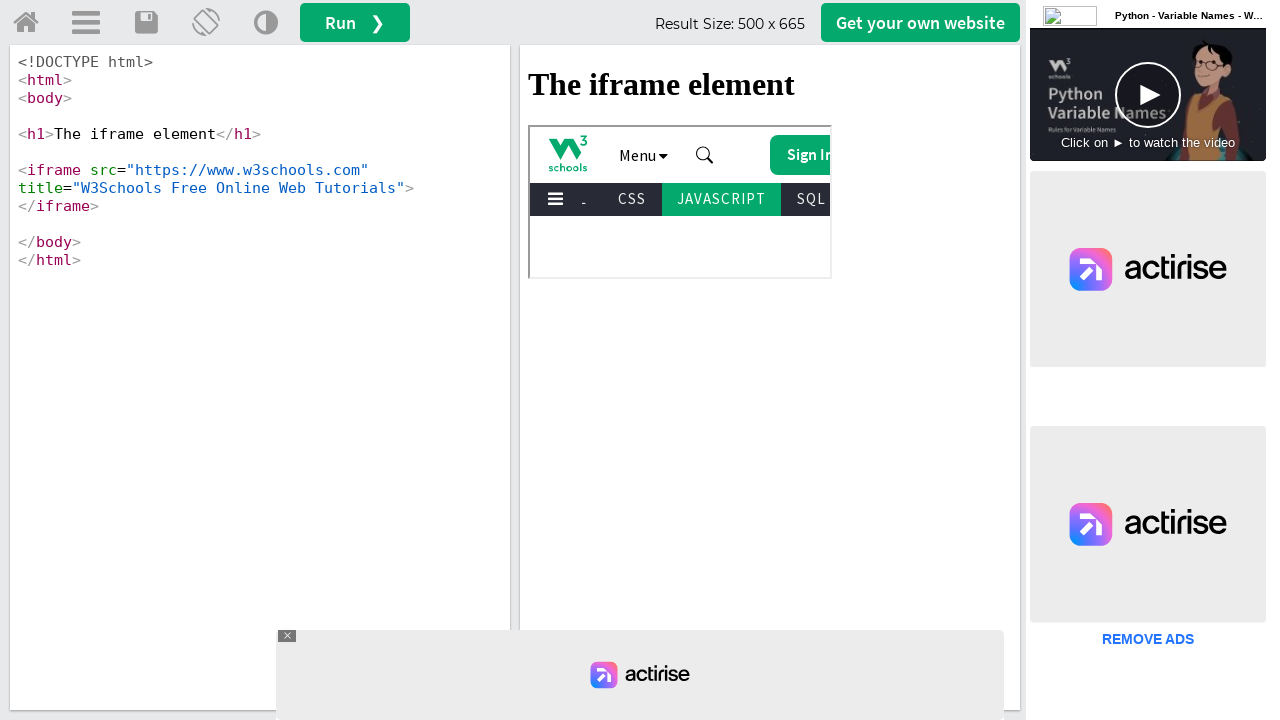